Navigates to the RedBus bus ticket booking website

Starting URL: https://www.redbus.in/

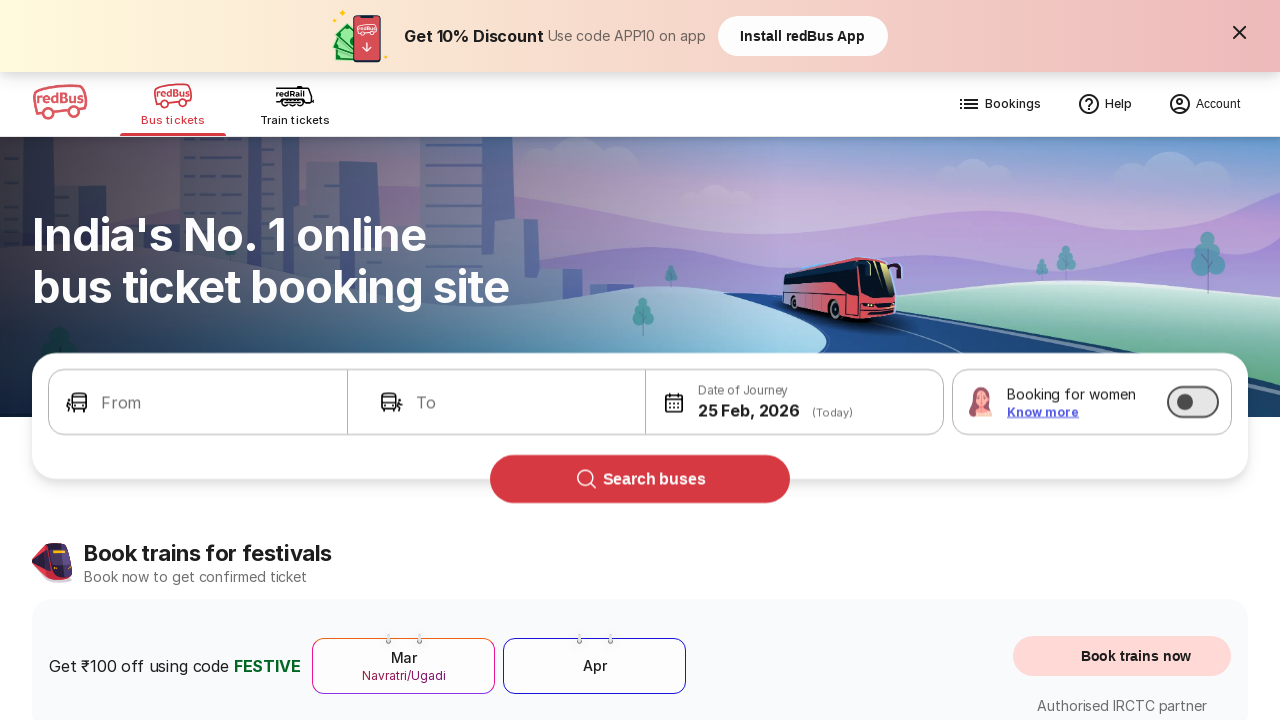

Navigated to RedBus website and waited for network to be idle
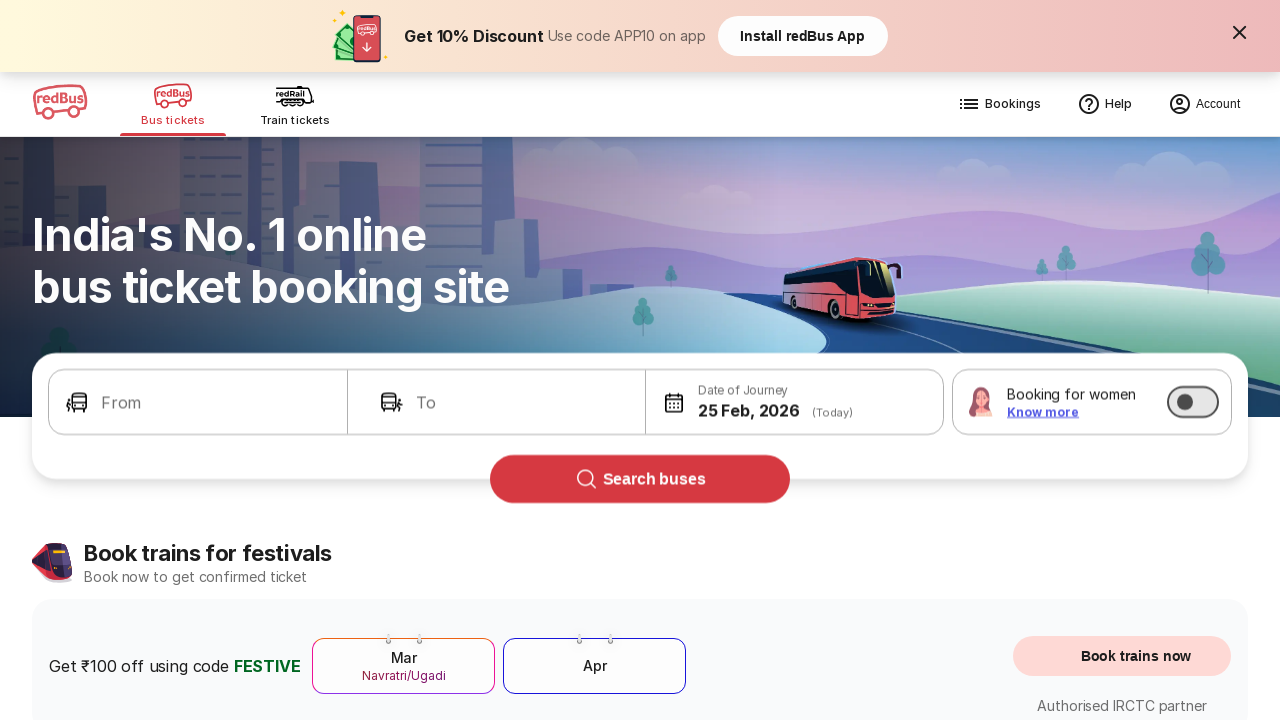

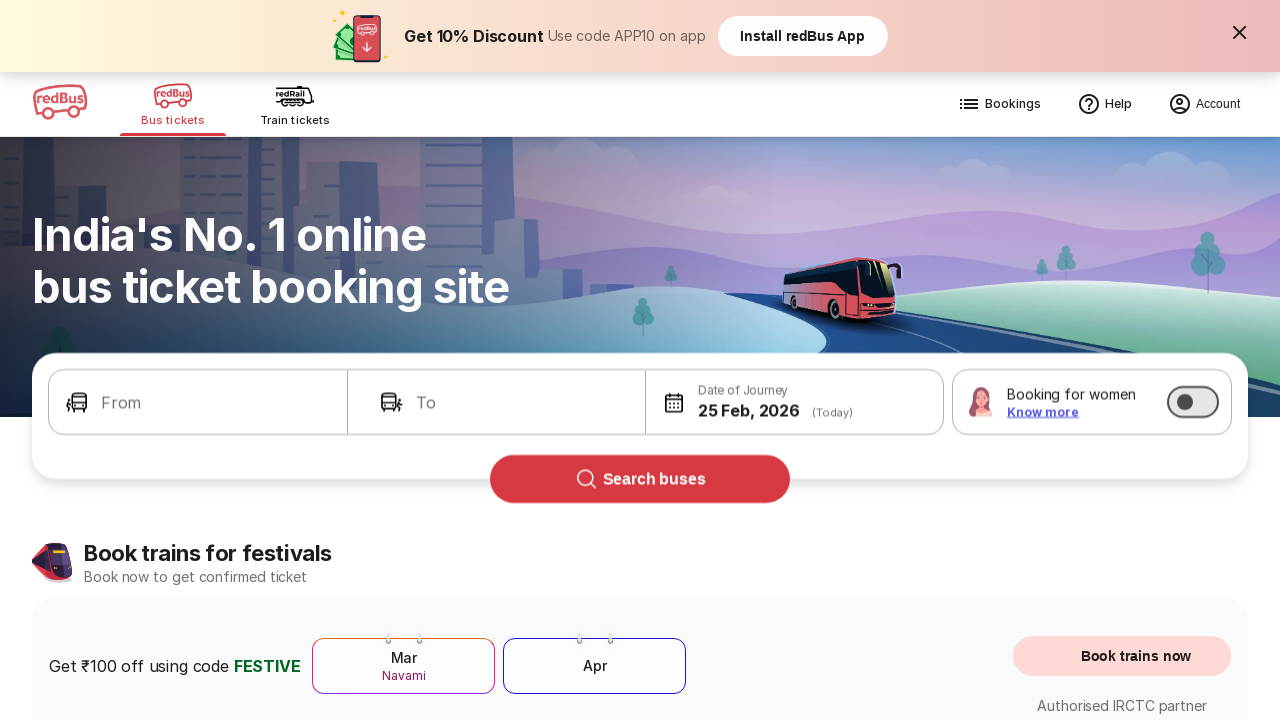